Tests dropdown menu selection by selecting multiple options from the dropdown

Starting URL: https://formy-project.herokuapp.com/dropdown

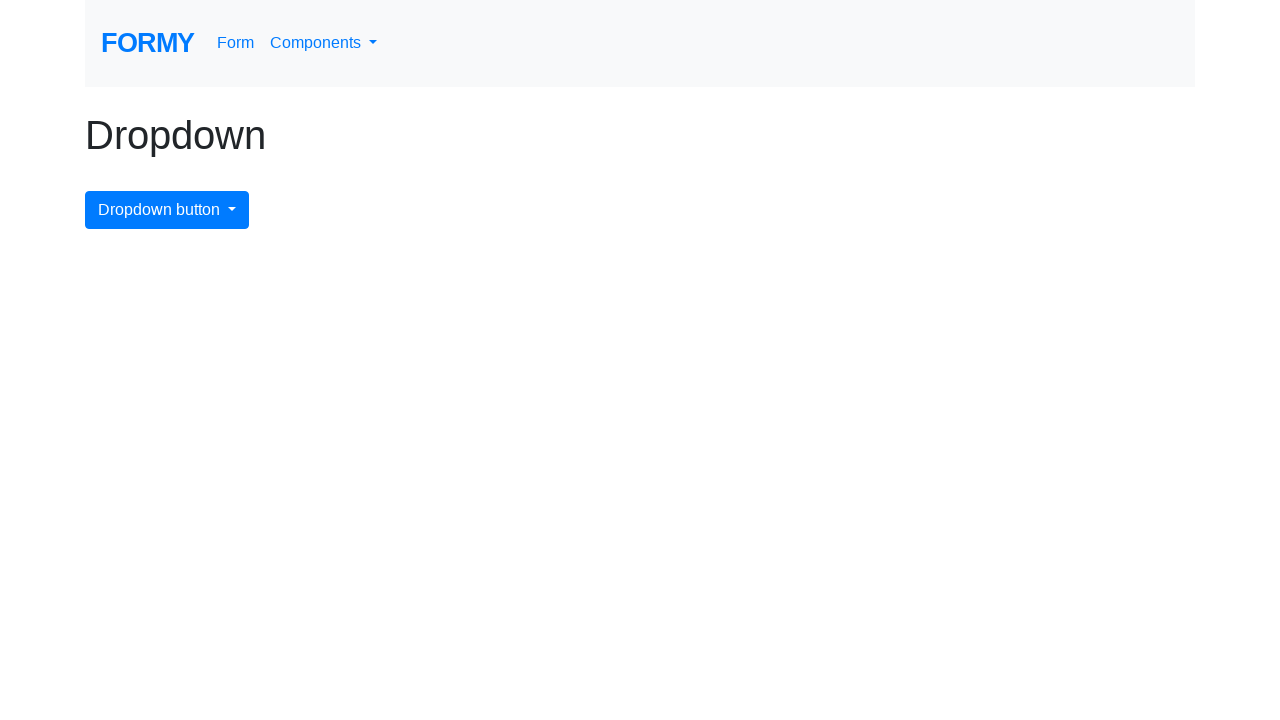

Clicked dropdown menu button at (167, 210) on #dropdownMenuButton
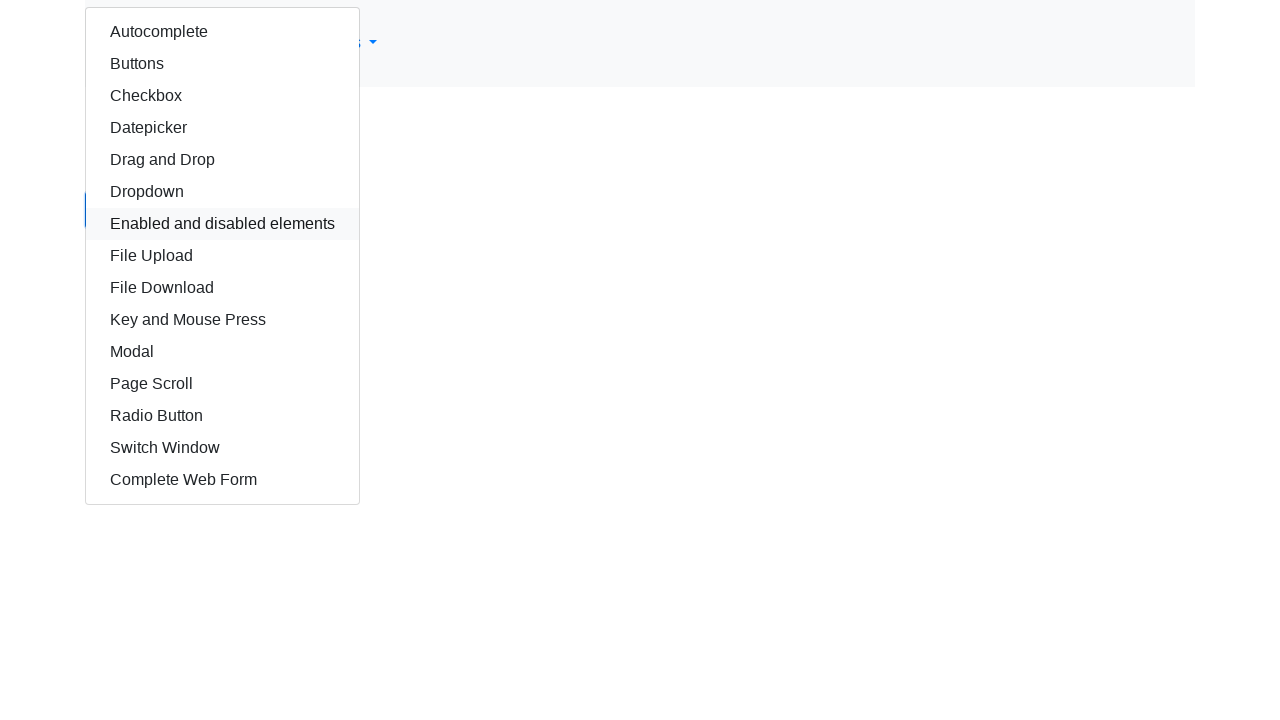

Selected 'Checkbox' option from dropdown at (222, 96) on xpath=//div[@class='dropdown-menu show']/a[text()='Checkbox']
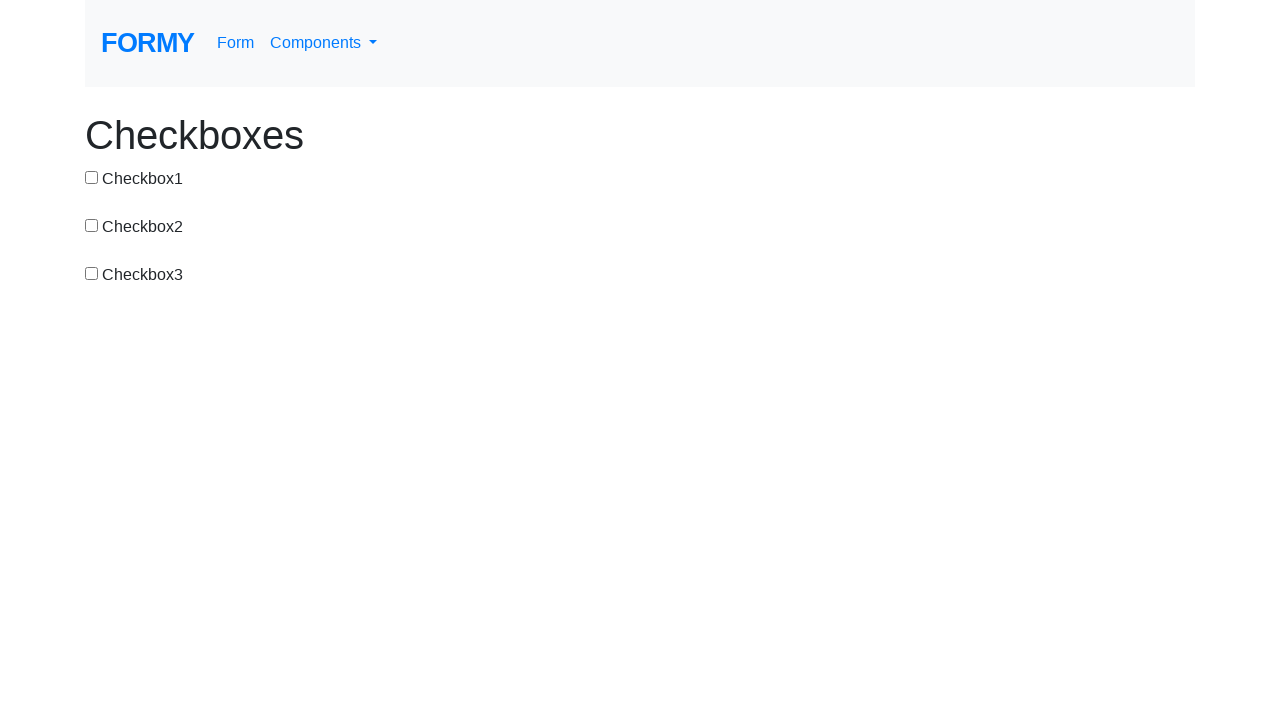

Navigated back from Checkbox page
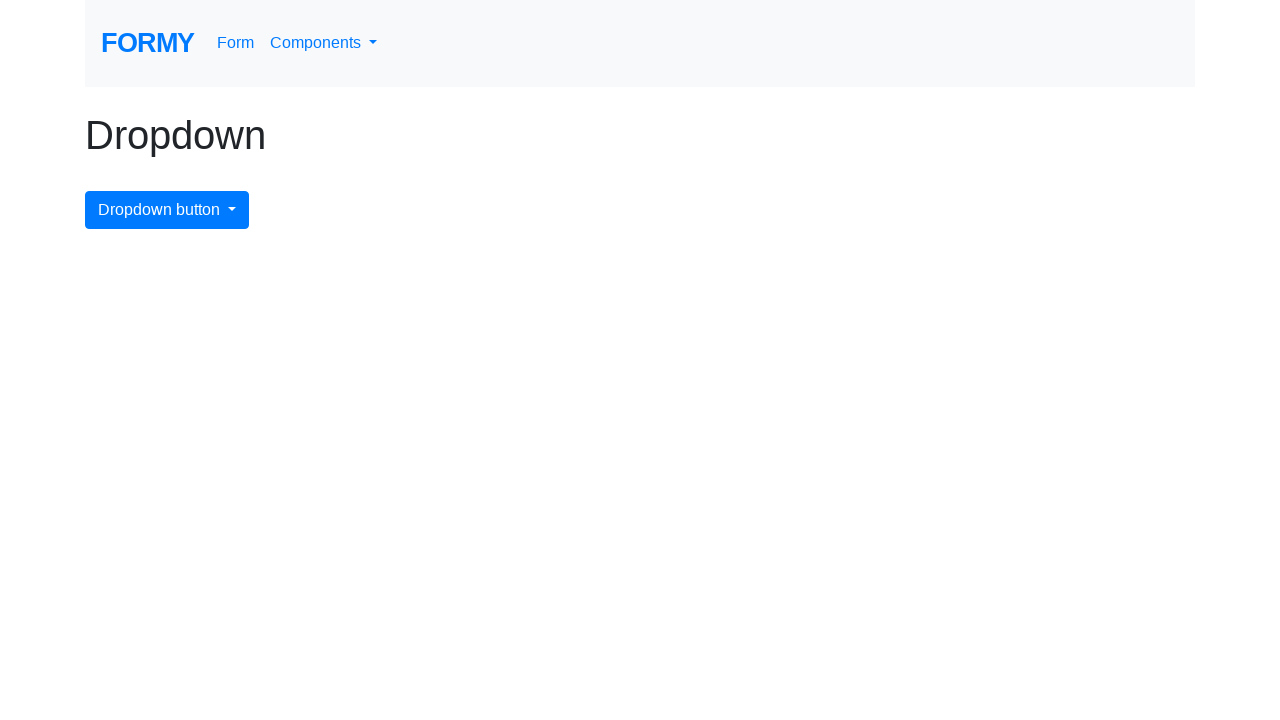

Clicked dropdown menu button at (167, 210) on #dropdownMenuButton
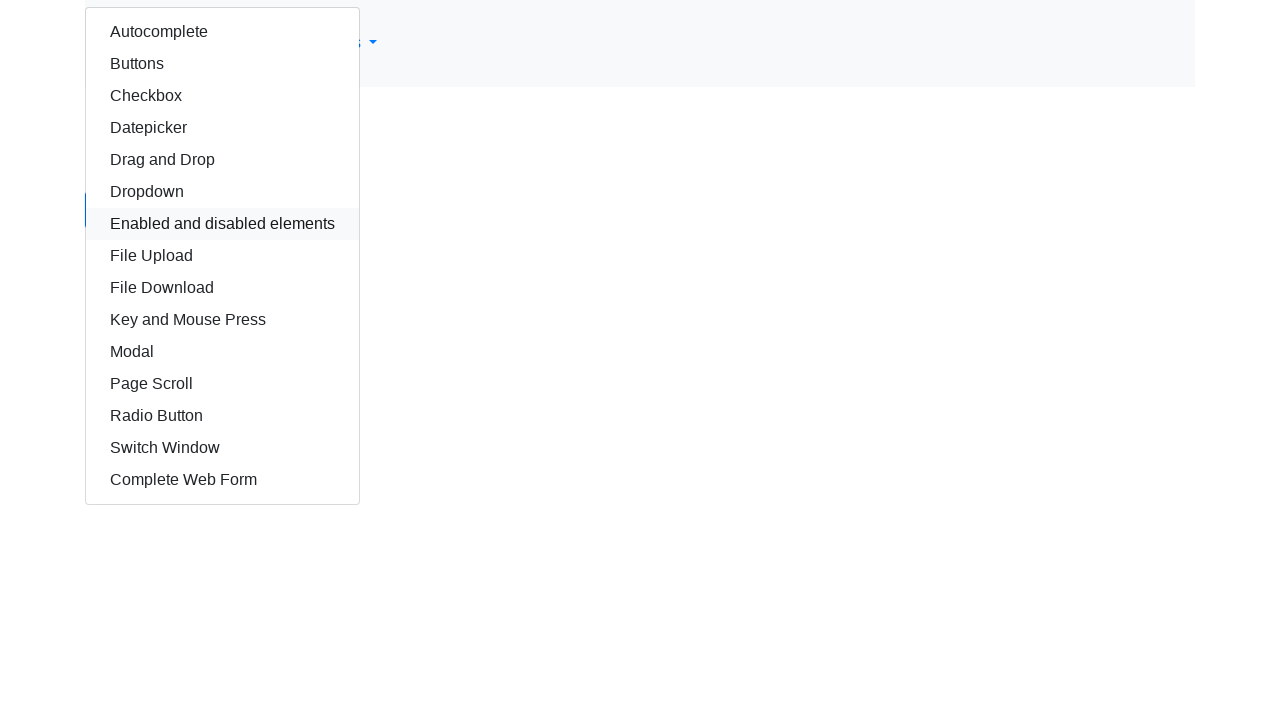

Selected 'Modal' option from dropdown at (222, 352) on xpath=//div[@class='dropdown-menu show']/a[text()='Modal']
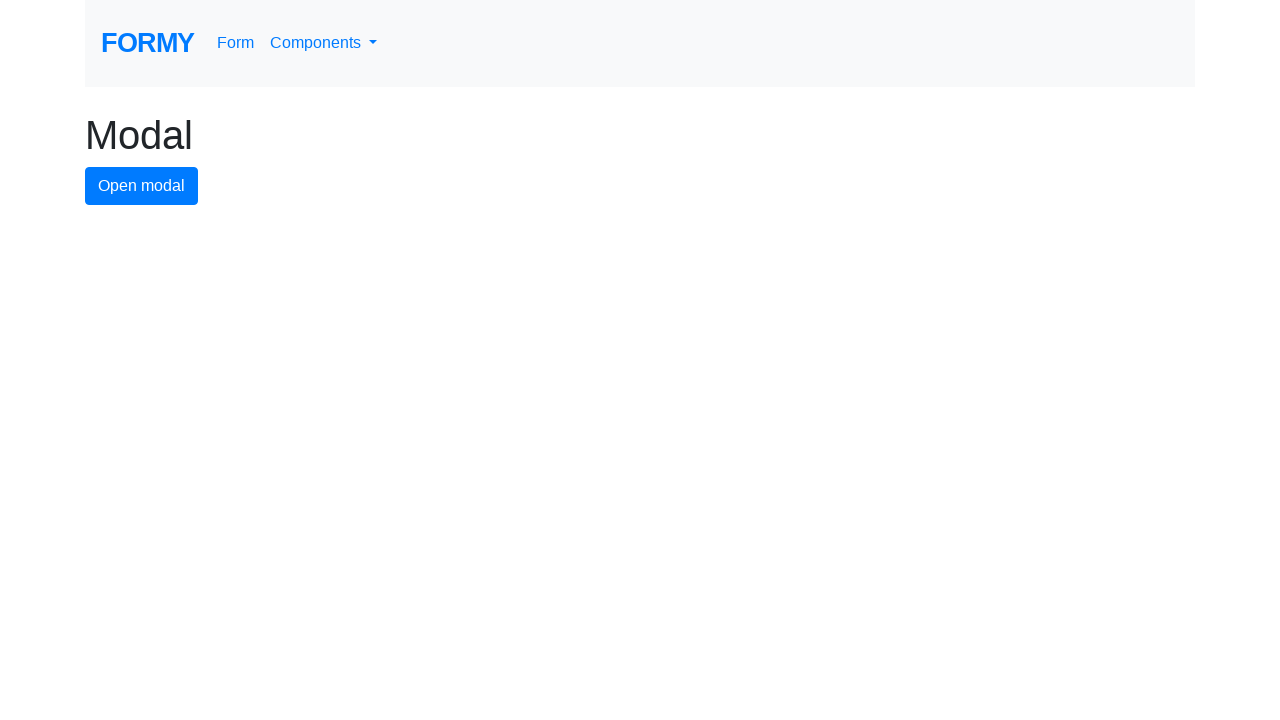

Navigated back from Modal page
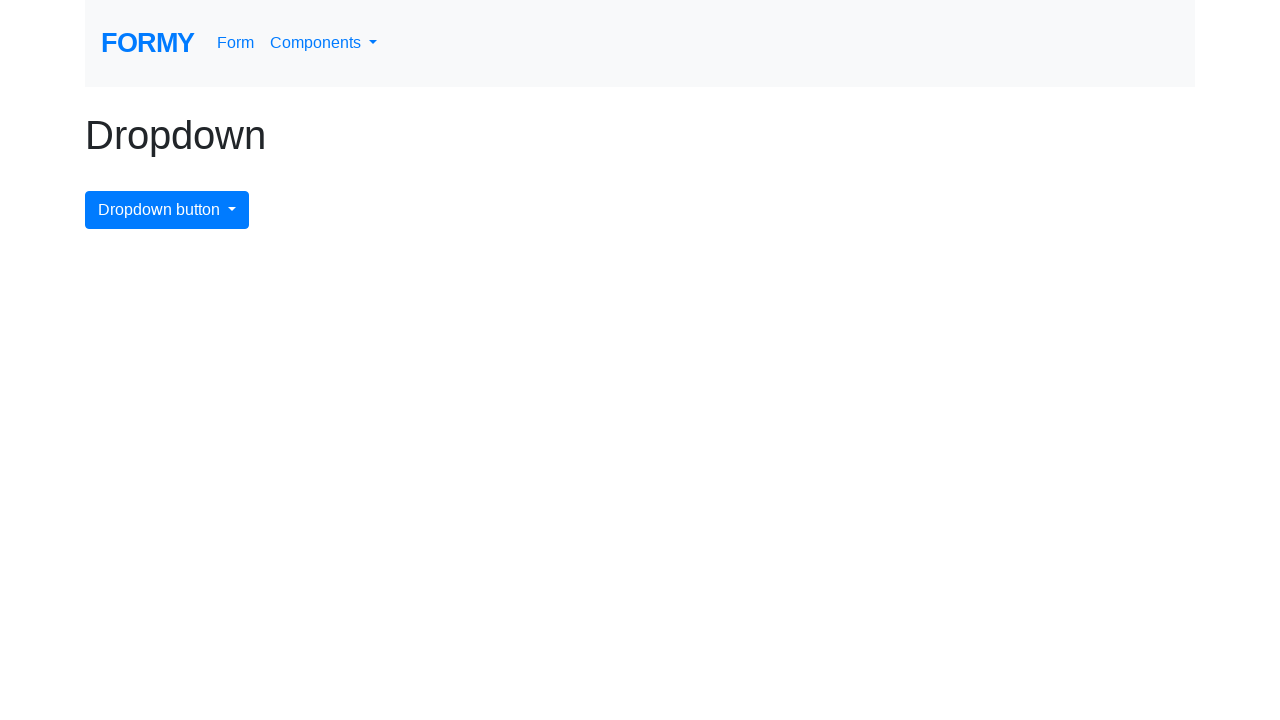

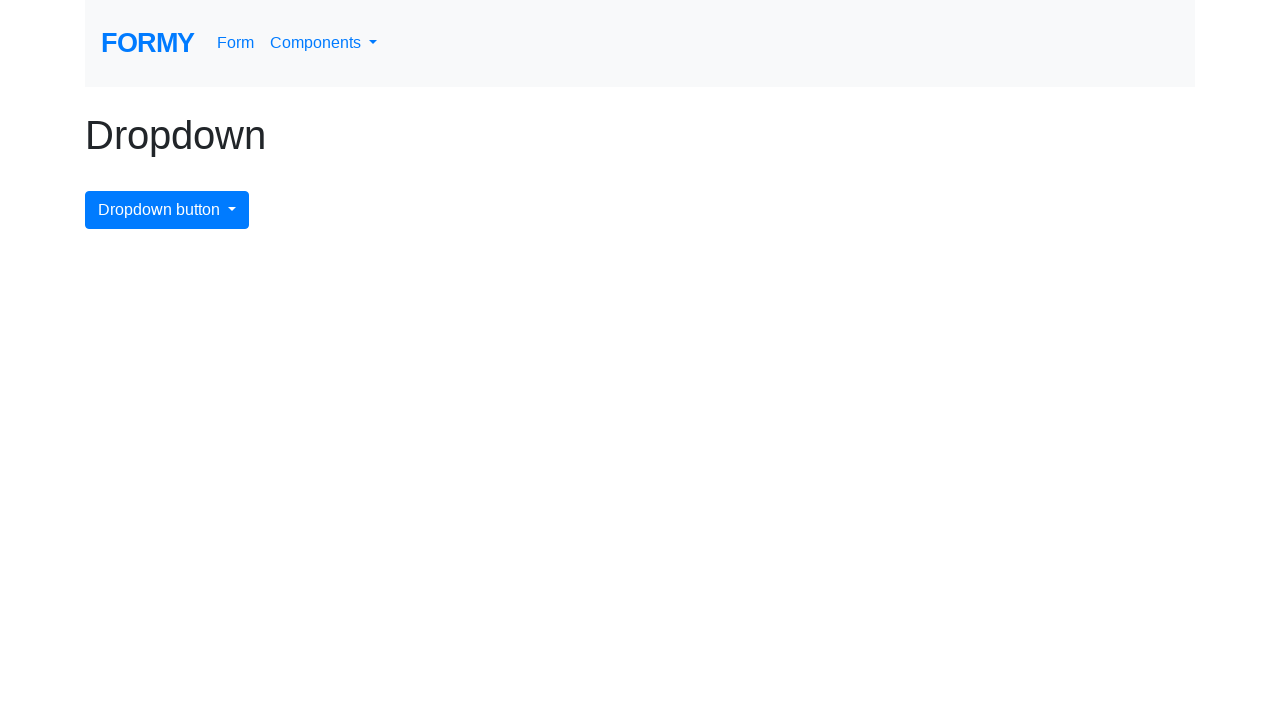